Tests the horizontal slider by moving it from its initial position of 0 to position 3 using arrow key presses, then verifies the value changed correctly.

Starting URL: https://the-internet.herokuapp.com/horizontal_slider

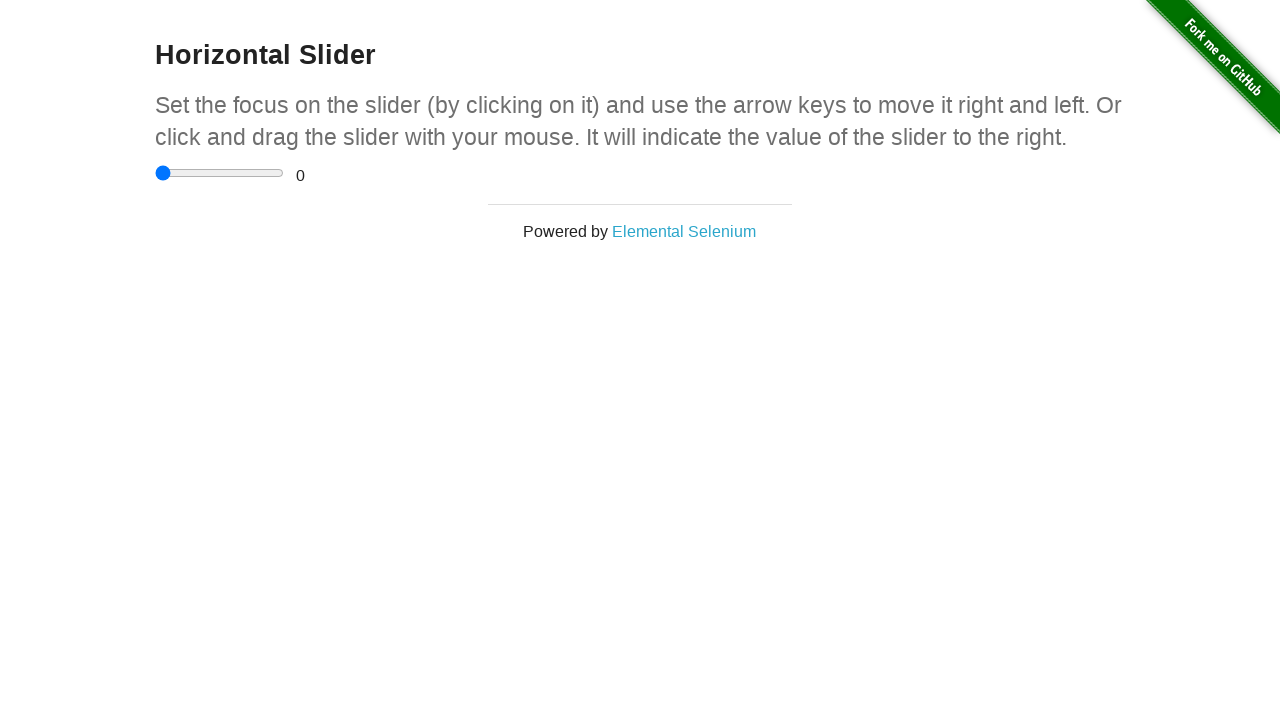

Verified page header text is 'Horizontal Slider'
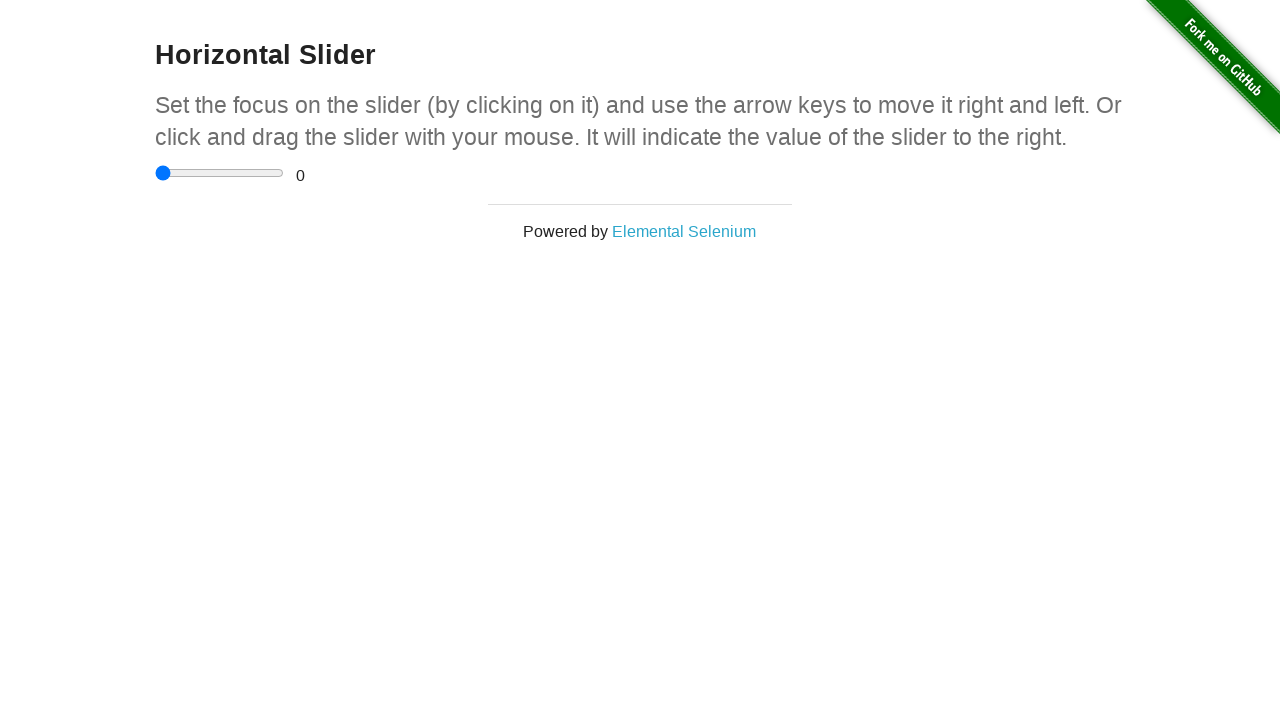

Located slider and range value display elements
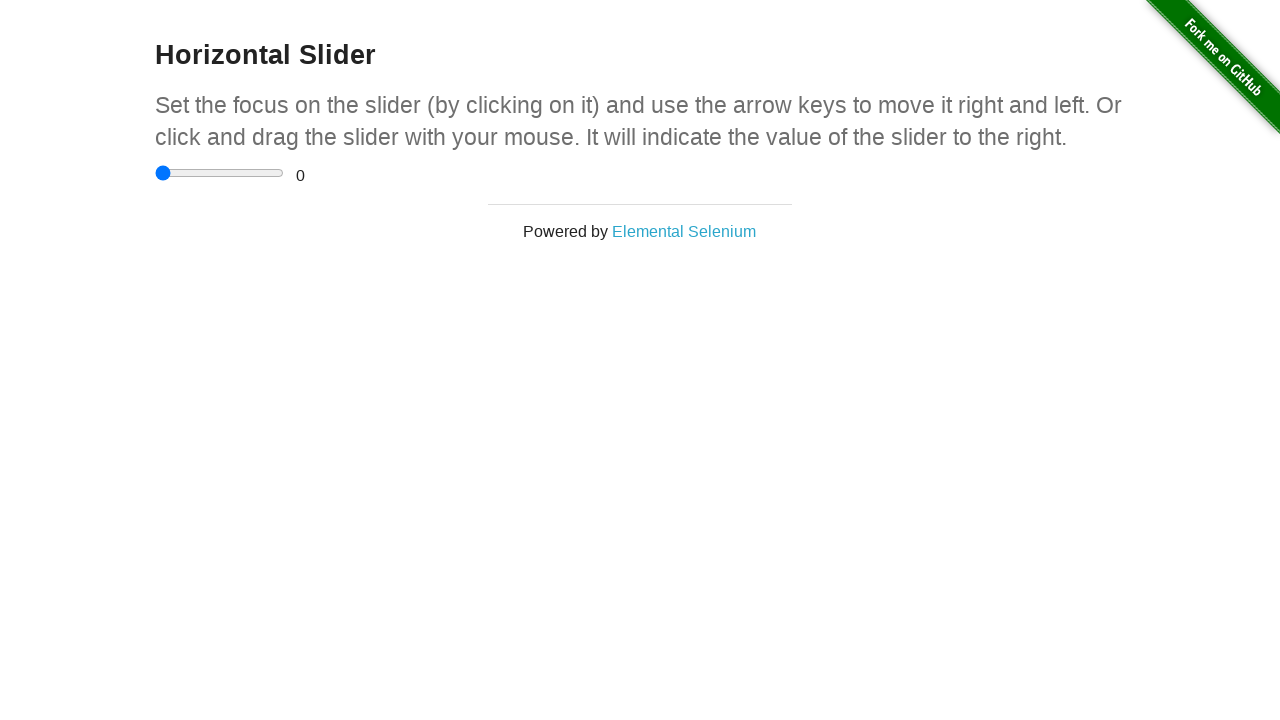

Verified initial slider value is 0
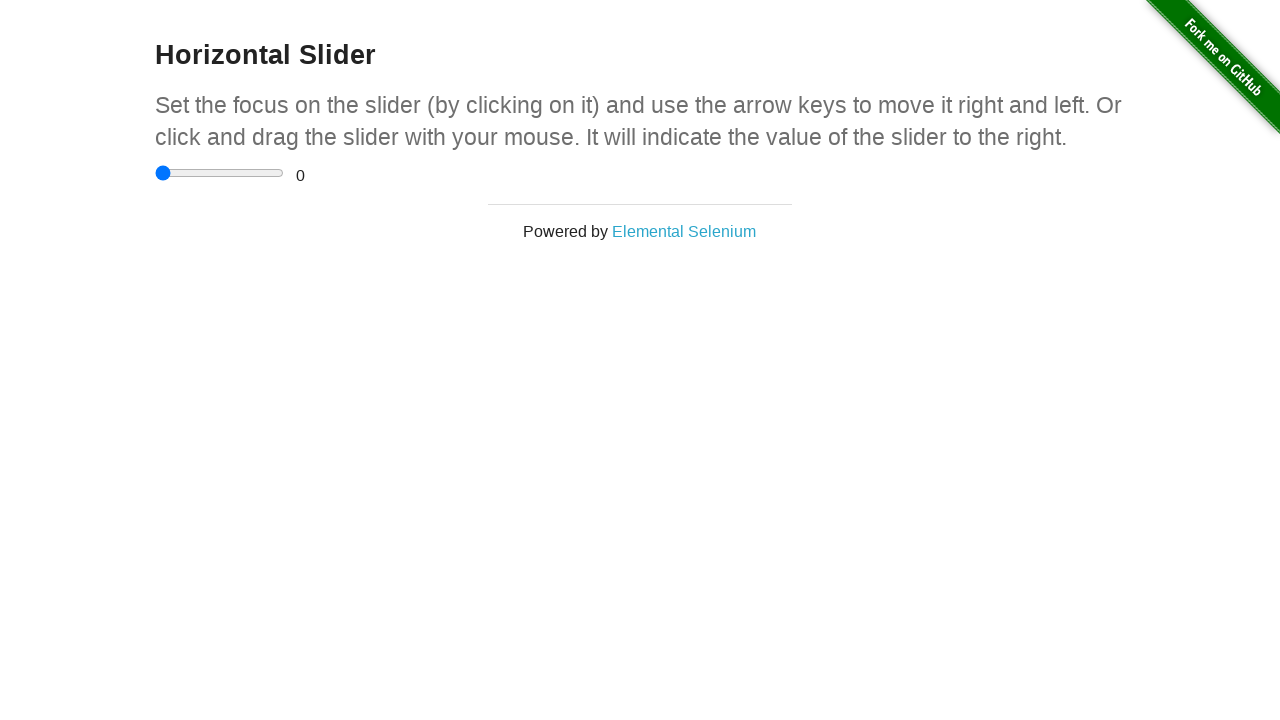

Clicked on the horizontal slider to focus it at (220, 173) on #content > div > div > input[type=range]
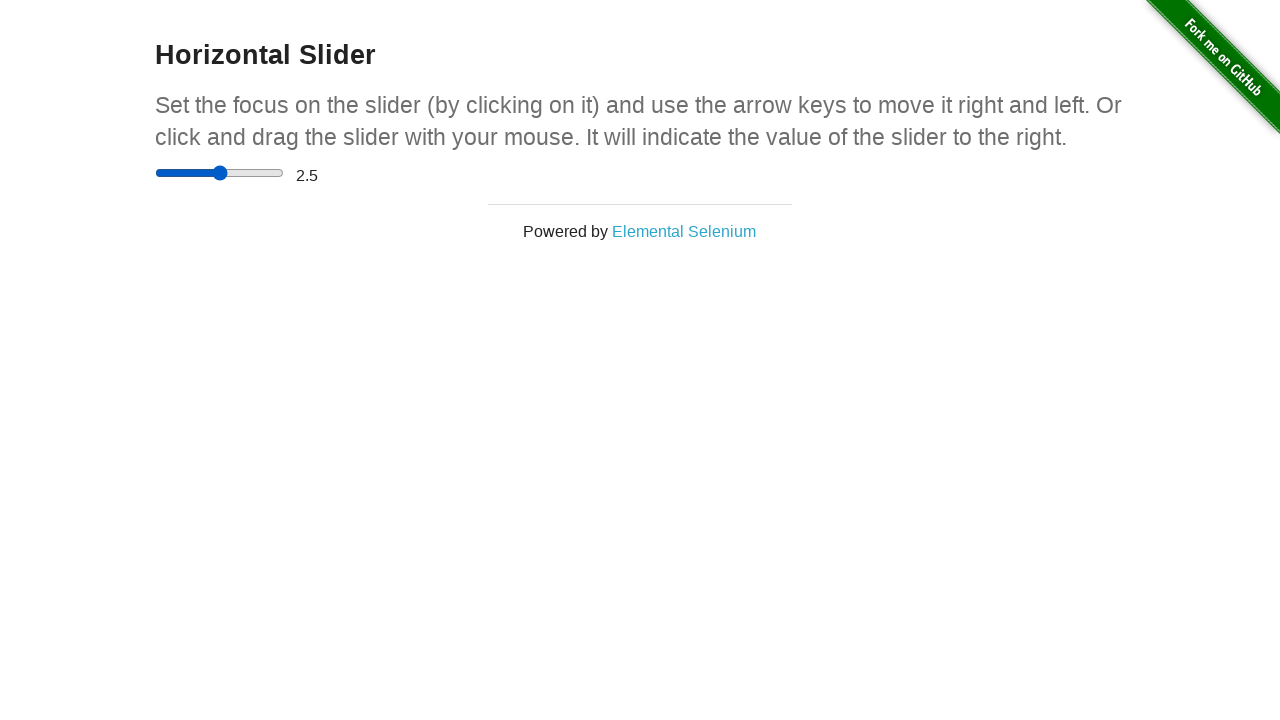

Pressed ArrowRight key, current slider value: 3 on #content > div > div > input[type=range]
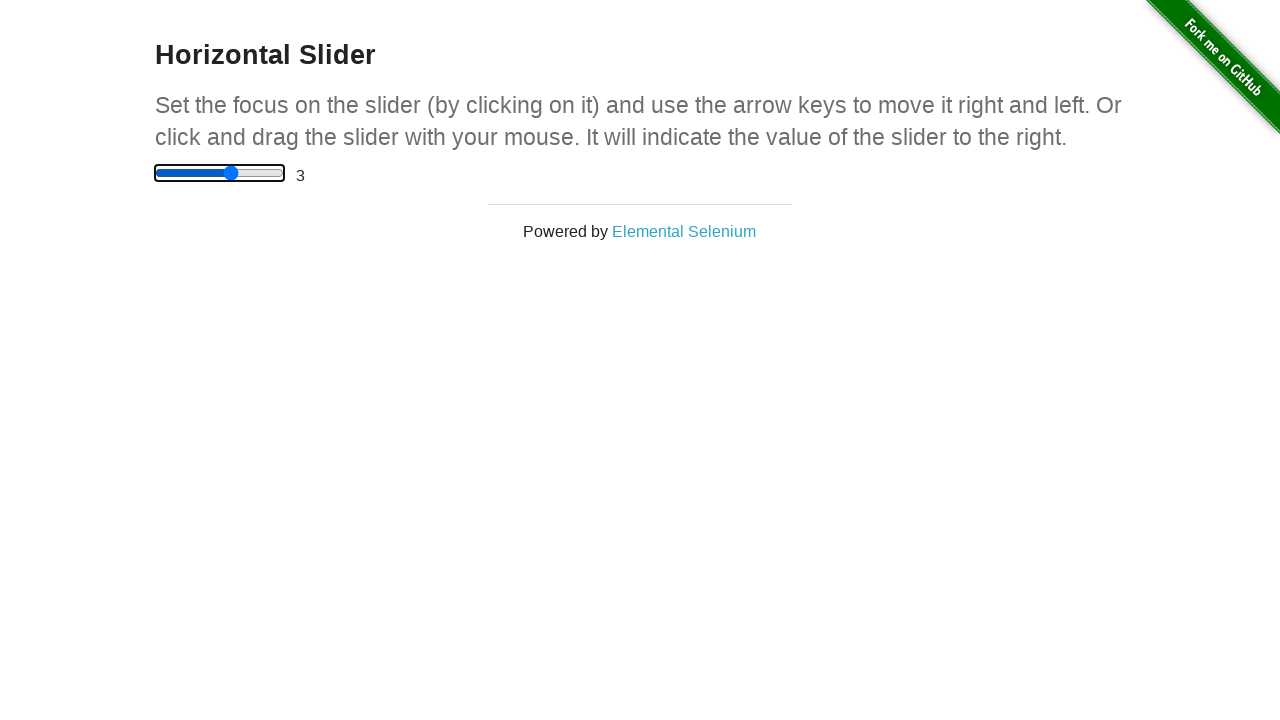

Verified slider value successfully changed to 3
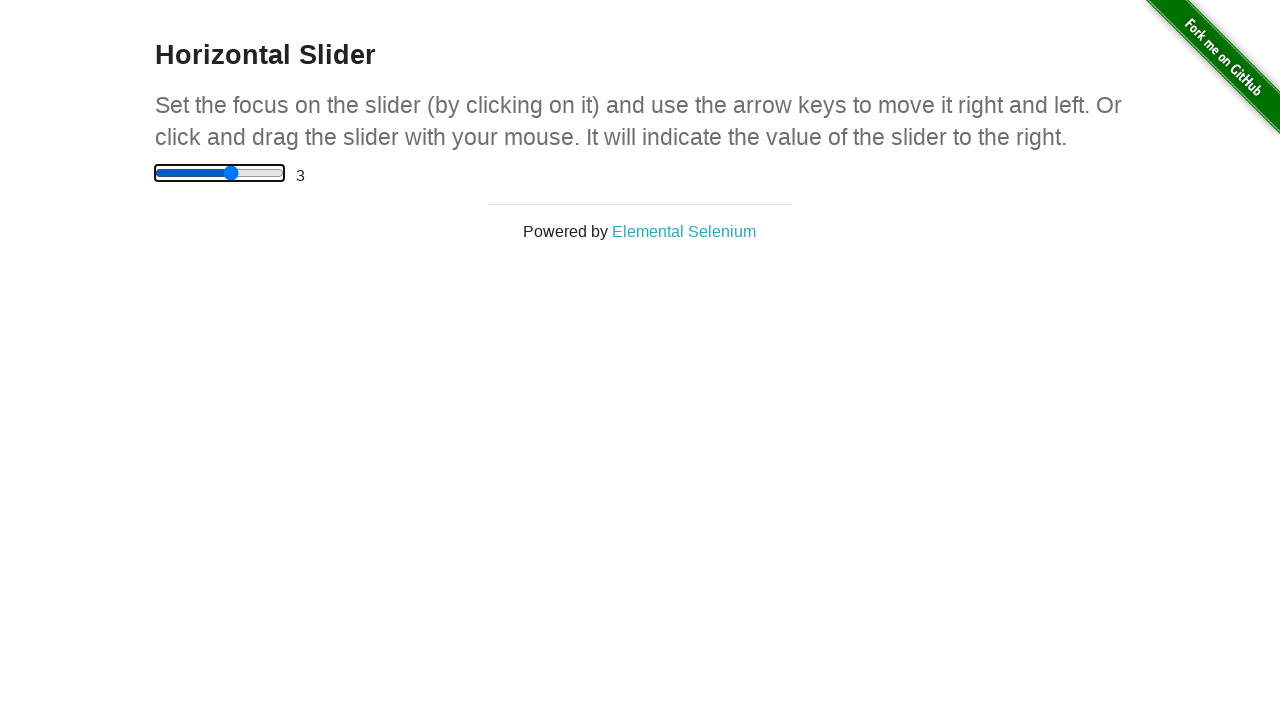

Verified slider is visible
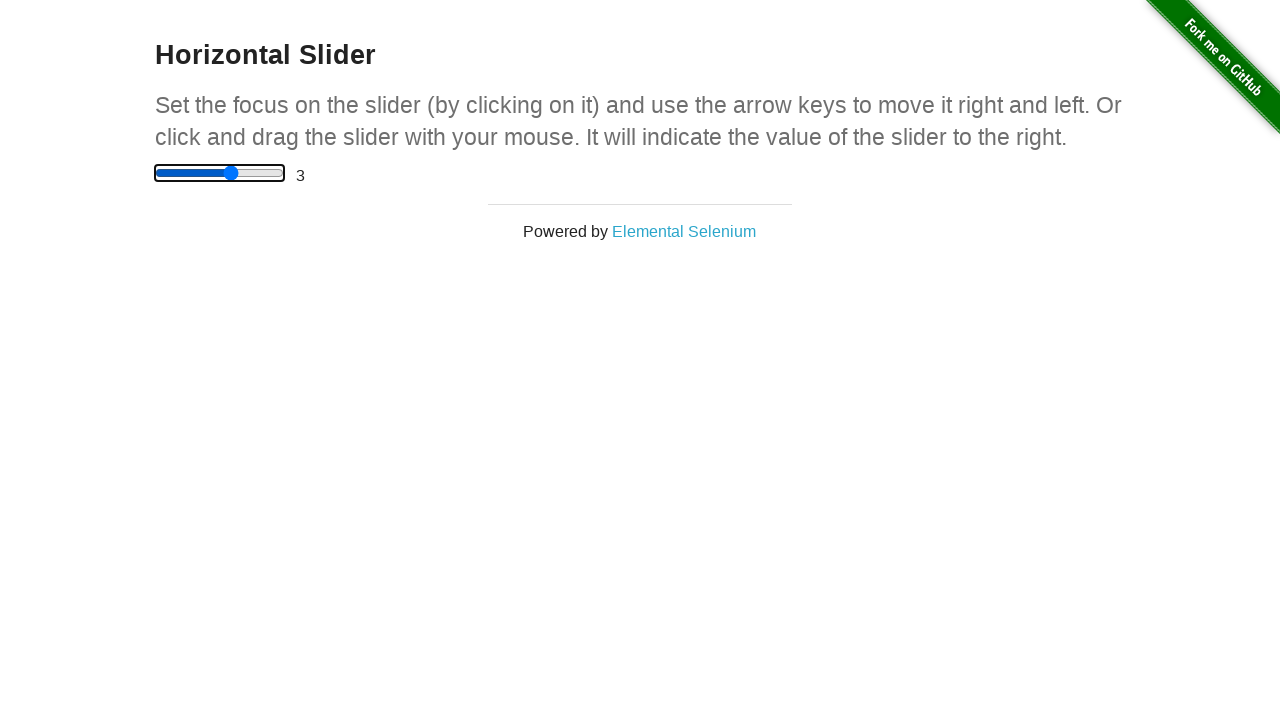

Verified slider is enabled and interactive
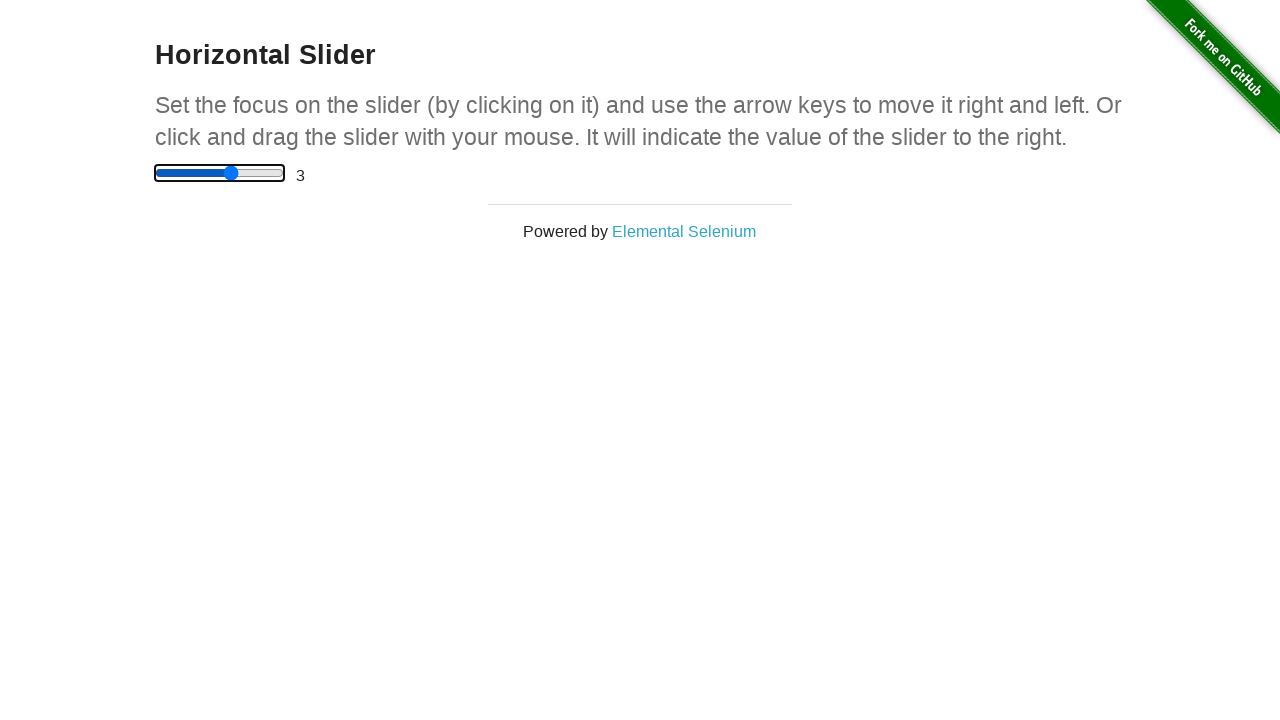

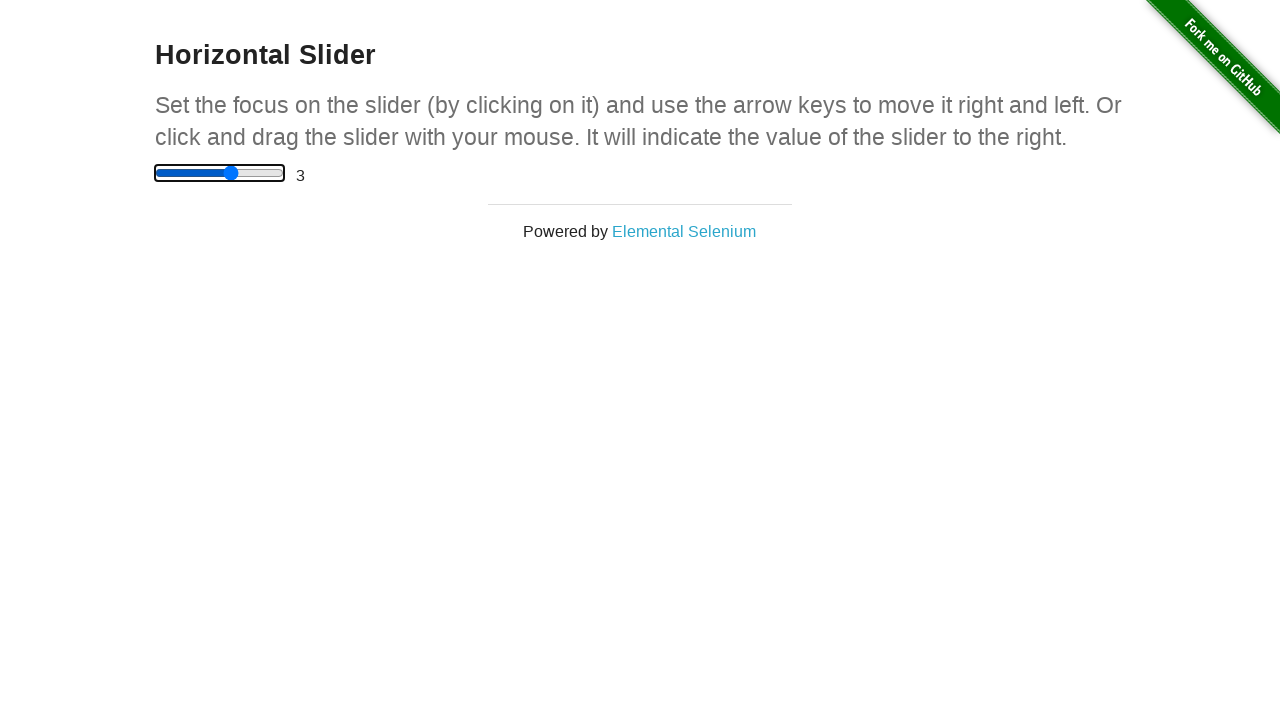